Tests a todo app by adding a new todo item and verifying it appears in the list

Starting URL: https://lambdatest.github.io/sample-todo-app/

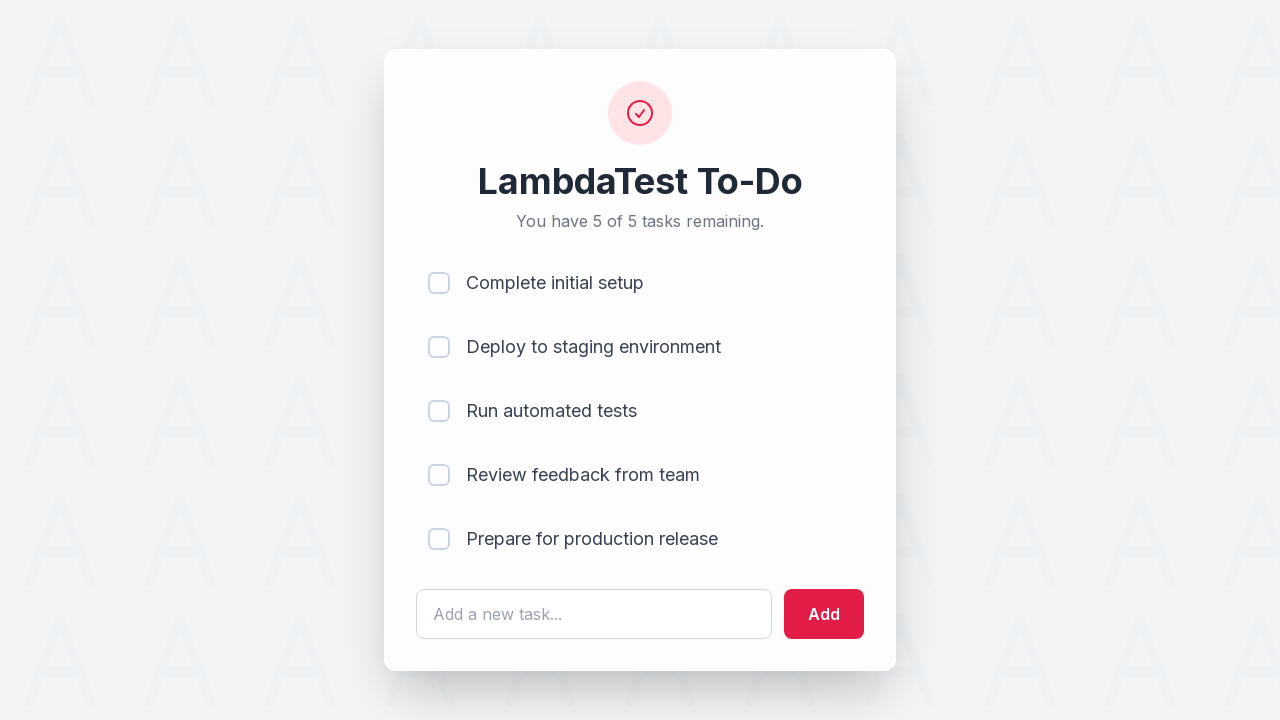

Filled todo input field with 'Learn Selenium' on #sampletodotext
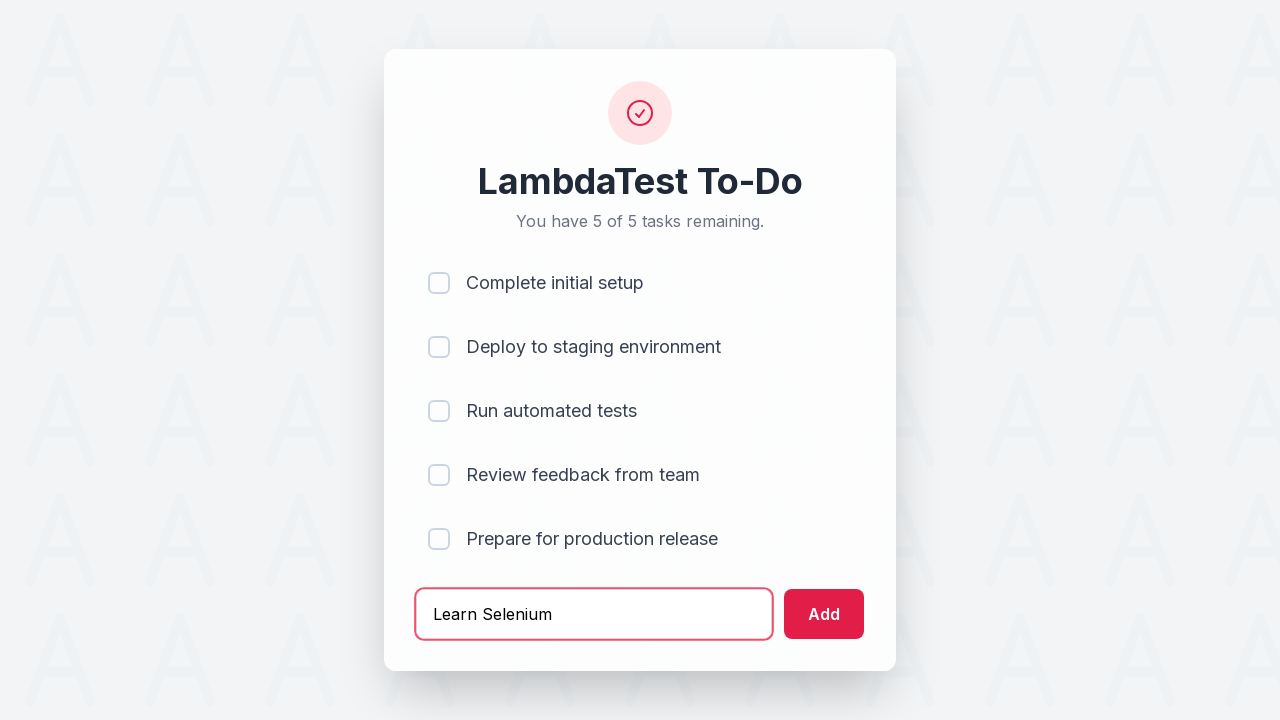

Pressed Enter to submit new todo item on #sampletodotext
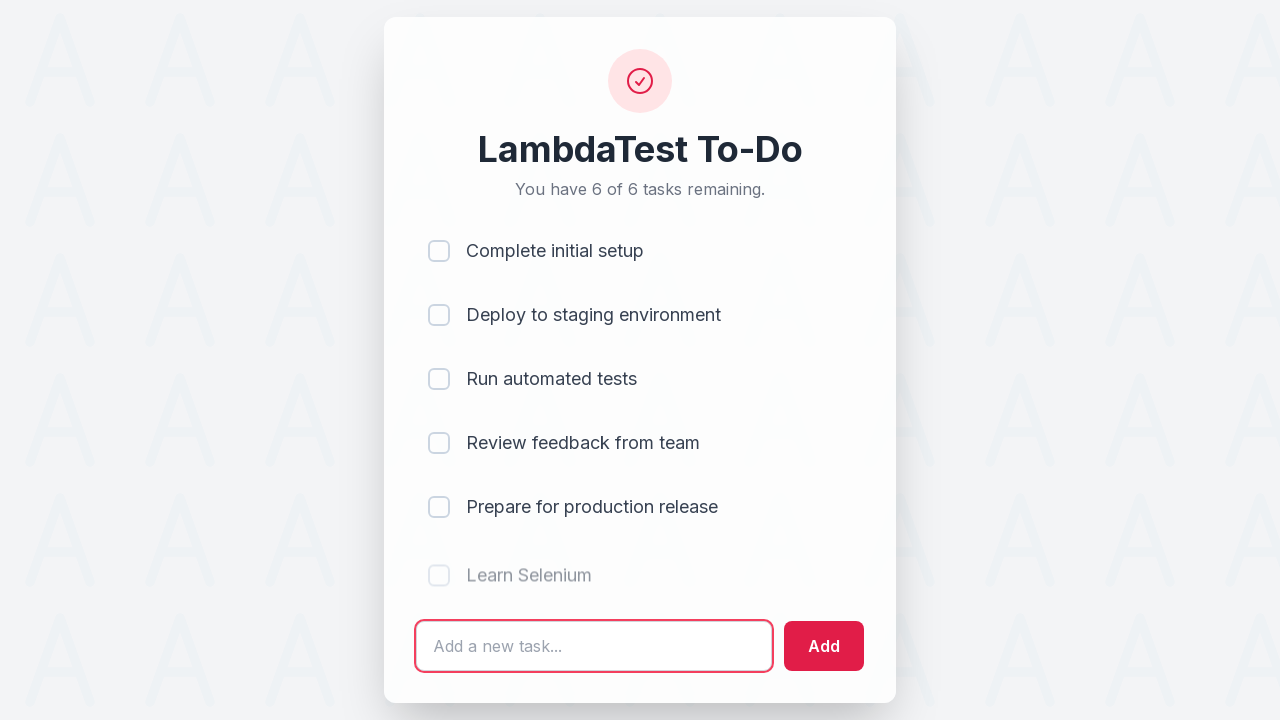

Waited for new todo item to appear in the list
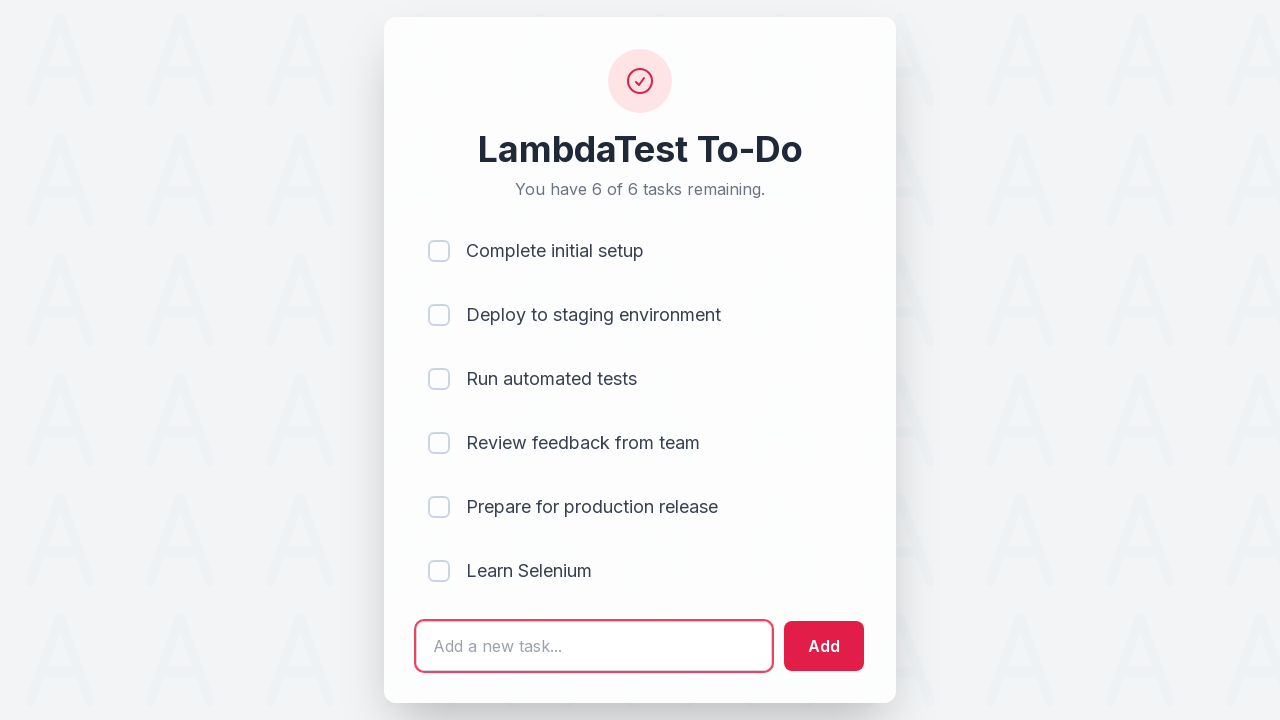

Located the last todo item in the list
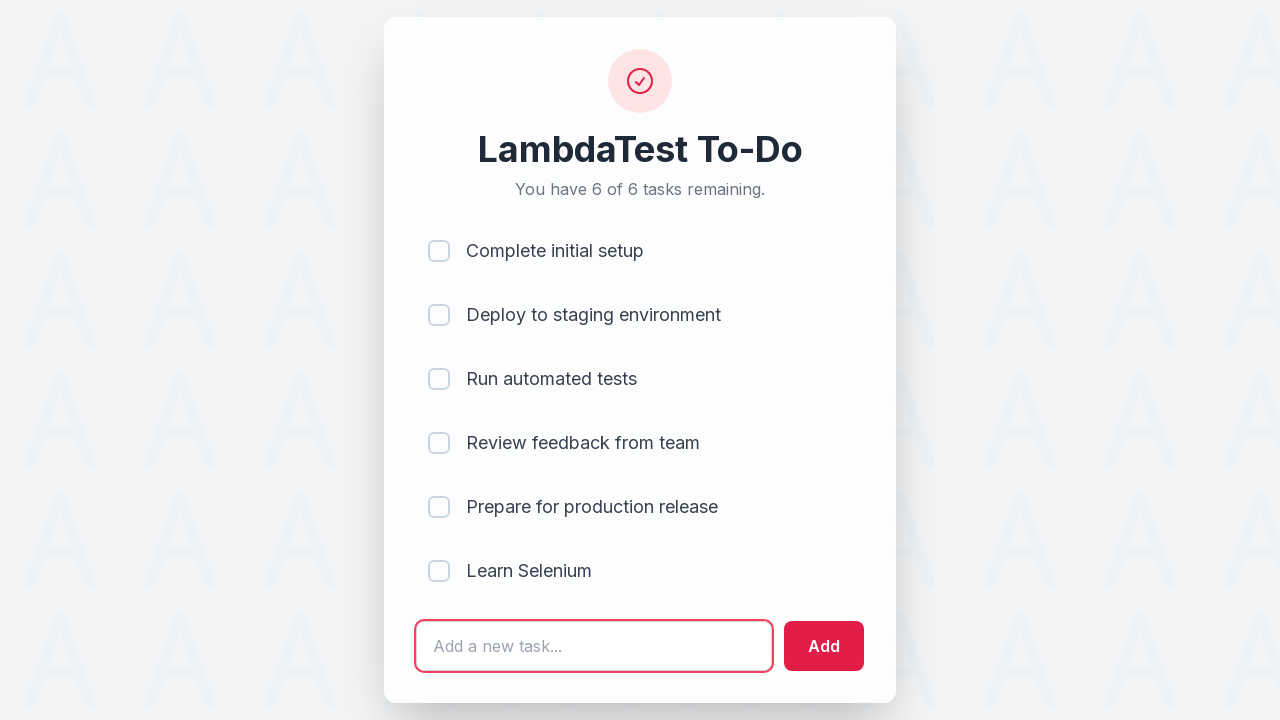

Verified that the new todo item 'Learn Selenium' appears in the list
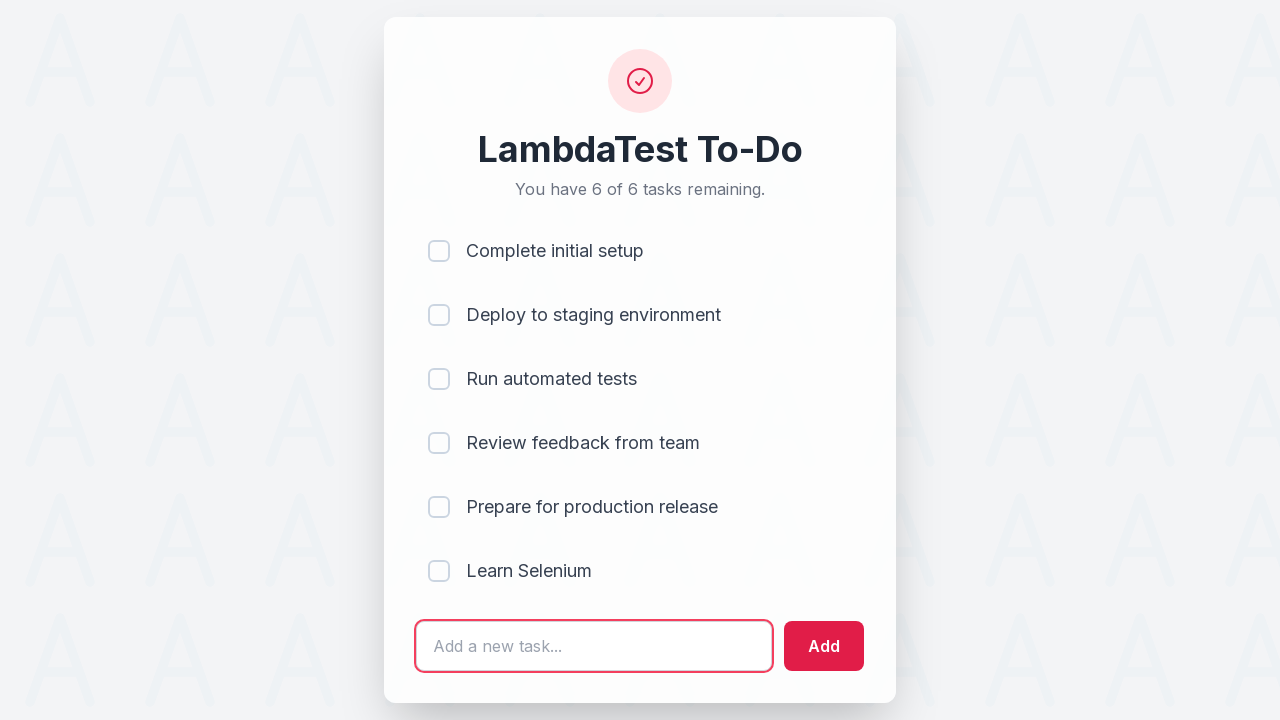

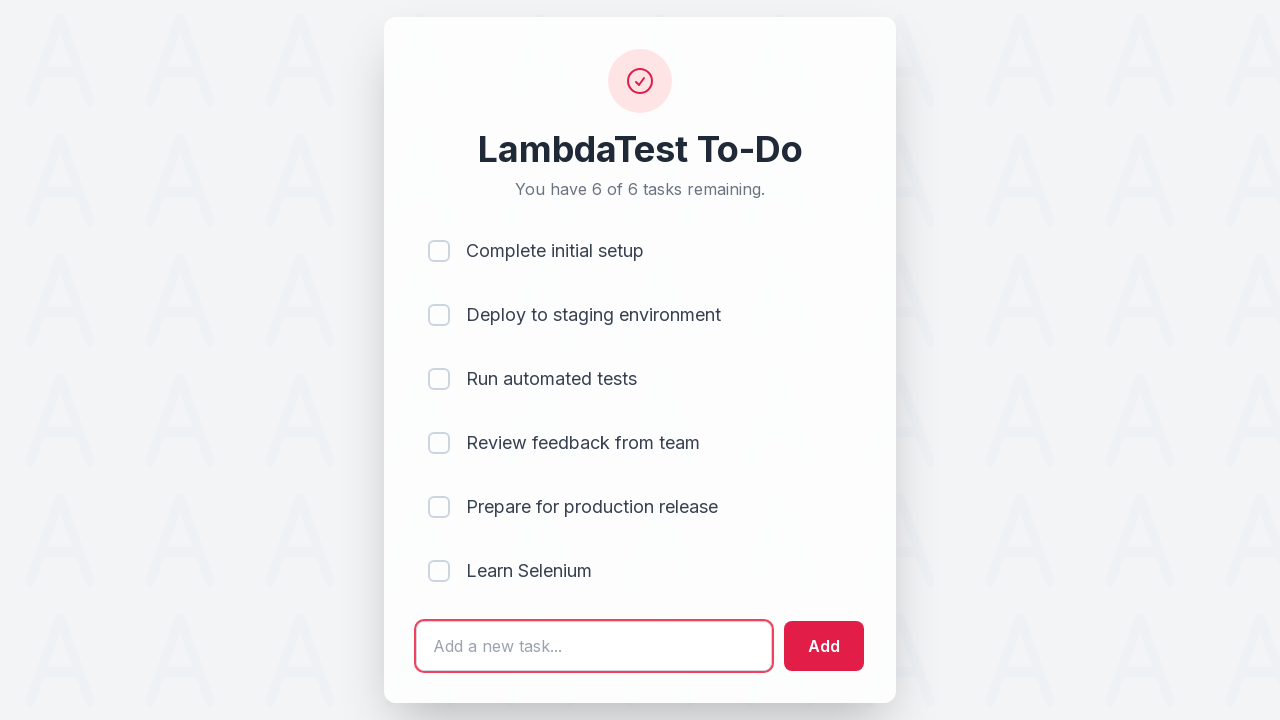